Tests successful contact form submission with valid information and handles alert dialog

Starting URL: https://elsewedy123.github.io/Egyplast/contact.html

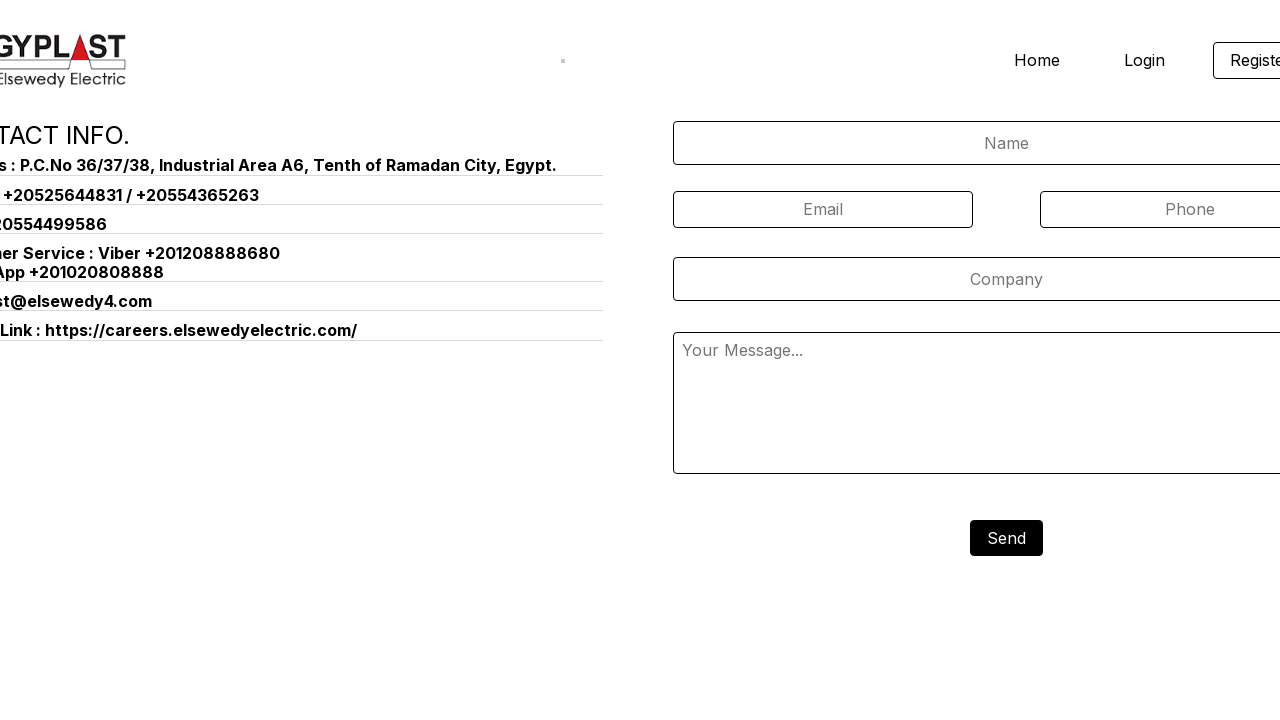

Filled name field with 'Hosam' on #name
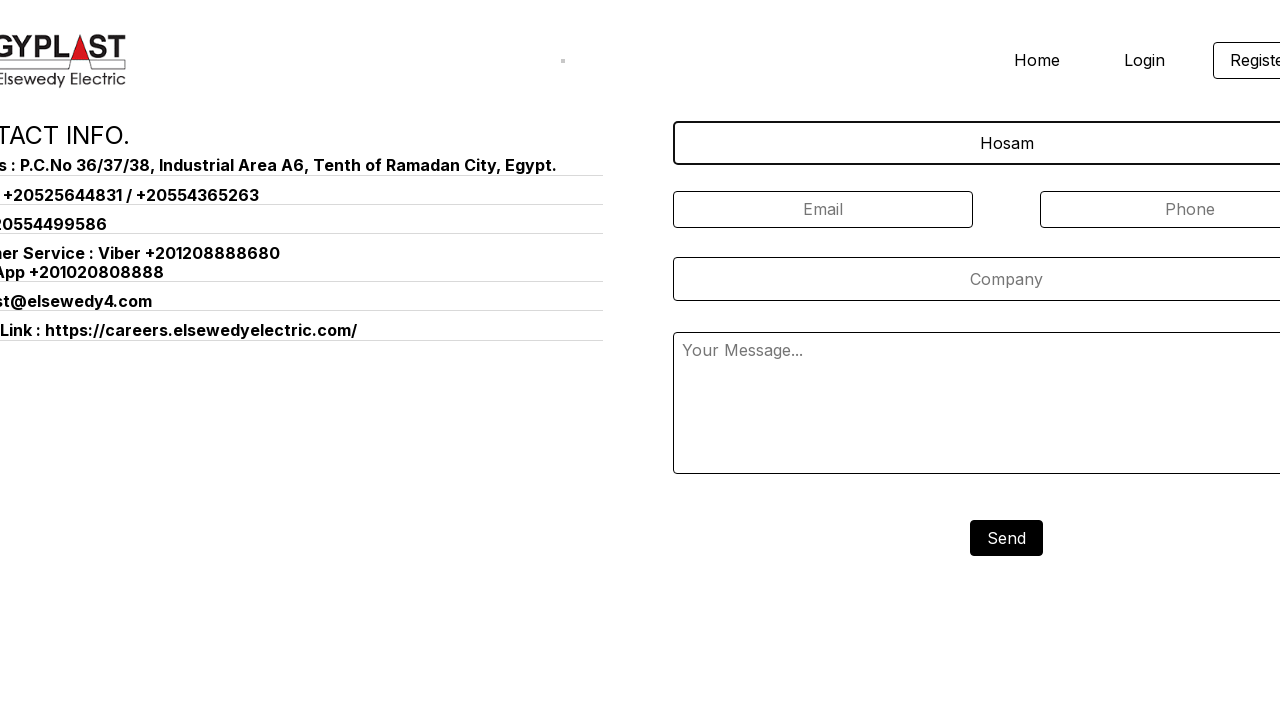

Filled phone field with '01229335912' on #phone
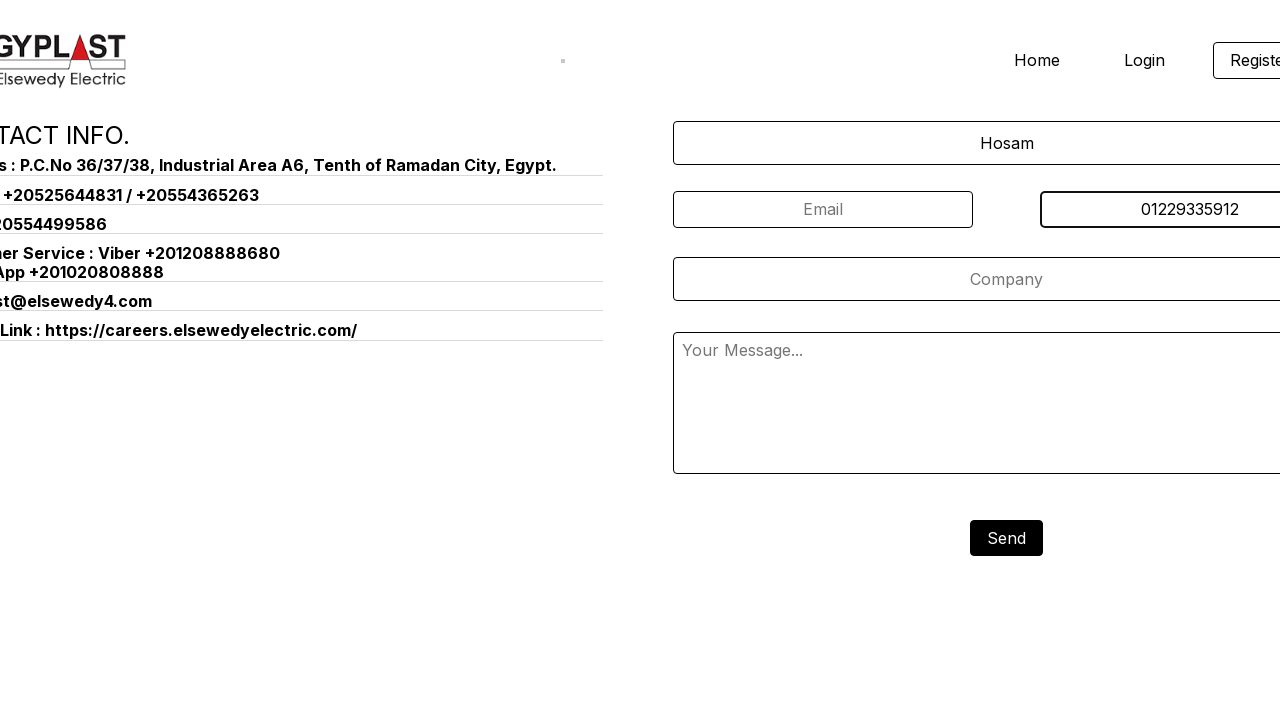

Filled email field with 'hoamamkg.1900@gmail.com' on #email
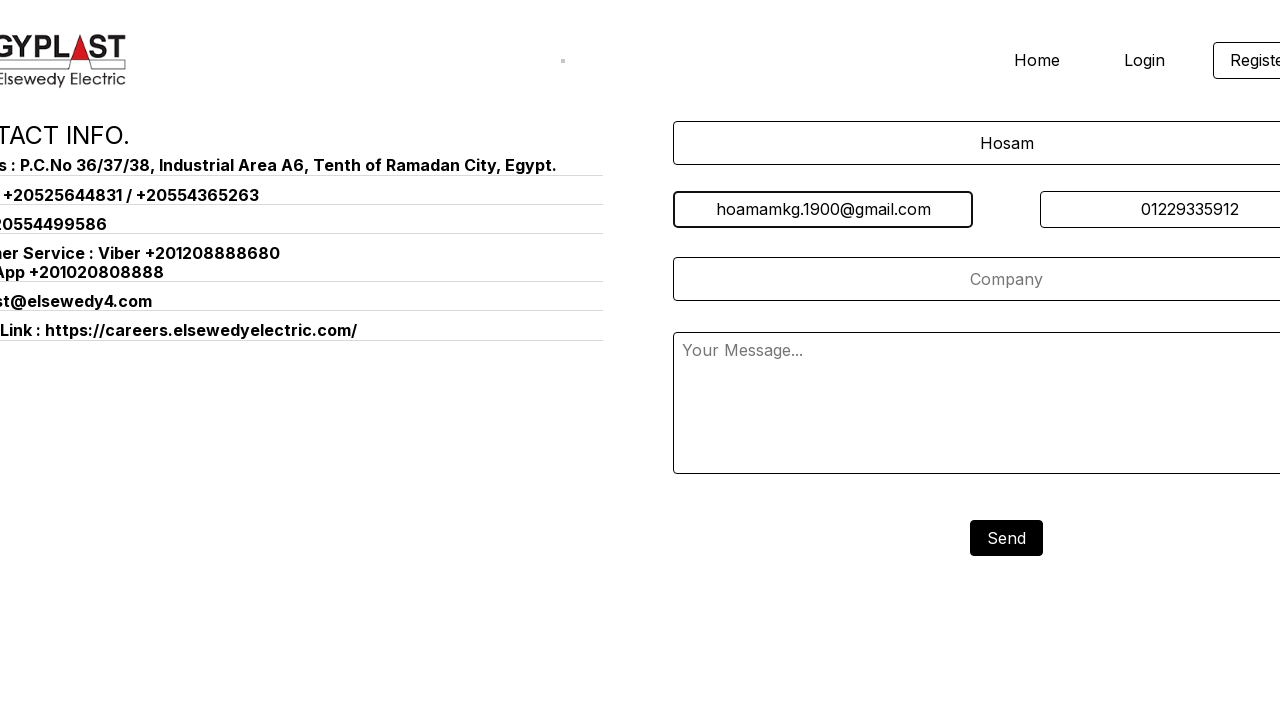

Filled company field with 'Elsewedy' on #company
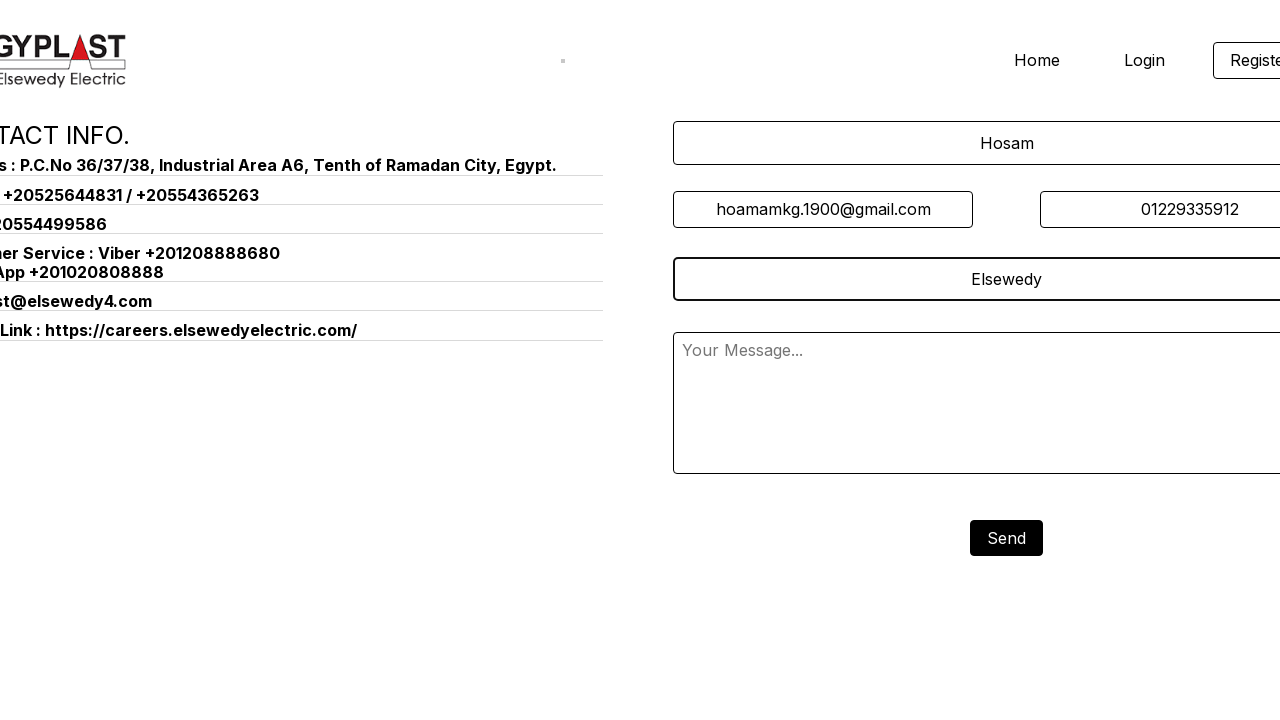

Filled message field with 'Hello' on #message
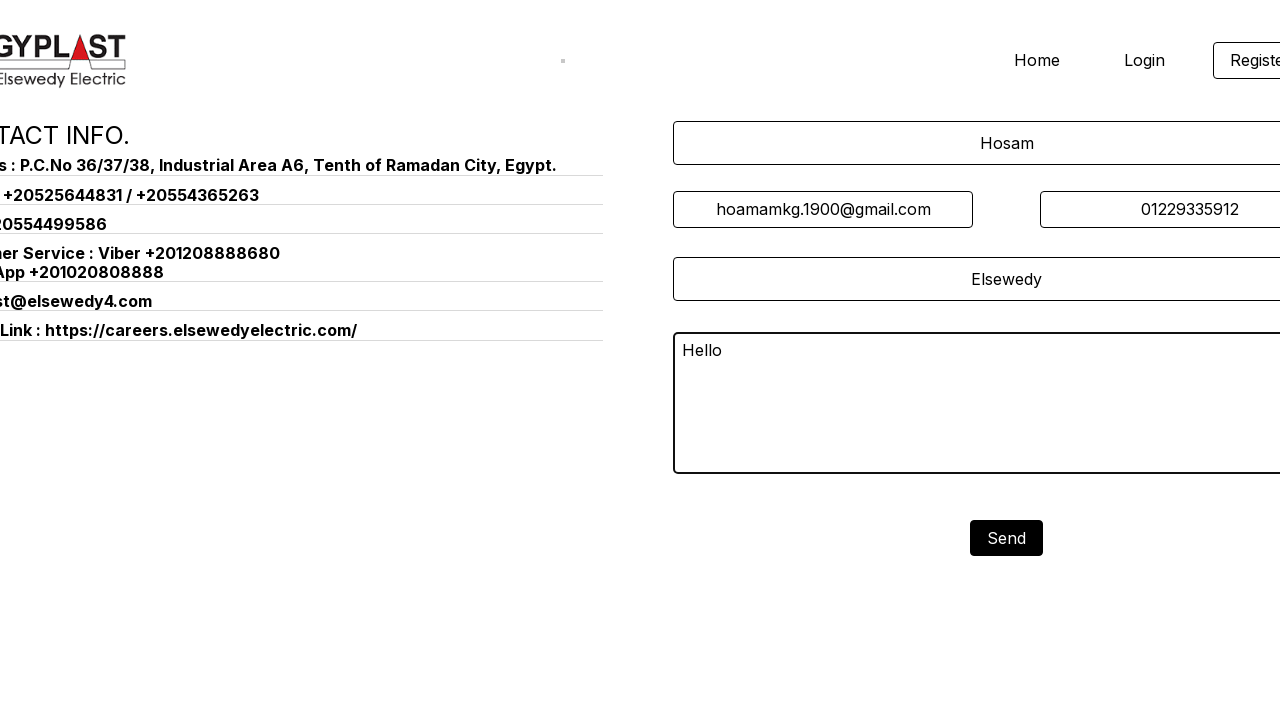

Clicked send button to submit contact form at (1006, 538) on .app-component-button
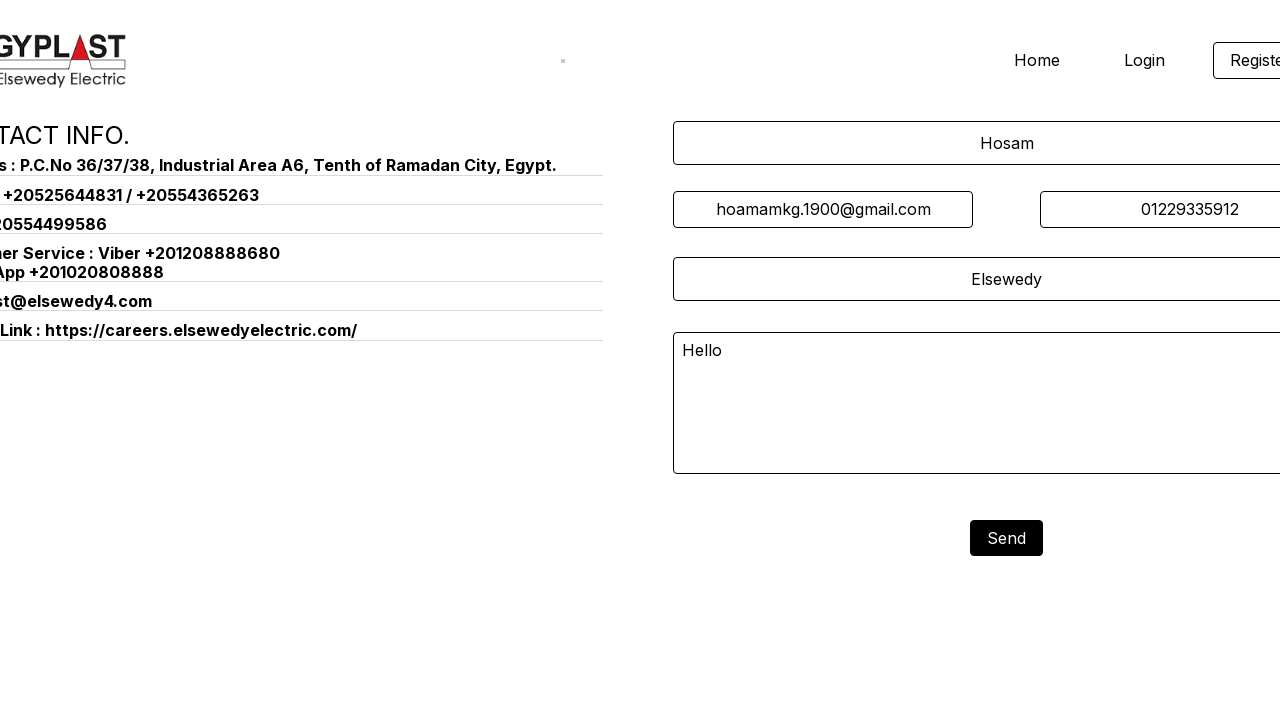

Set up dialog handler to accept alert
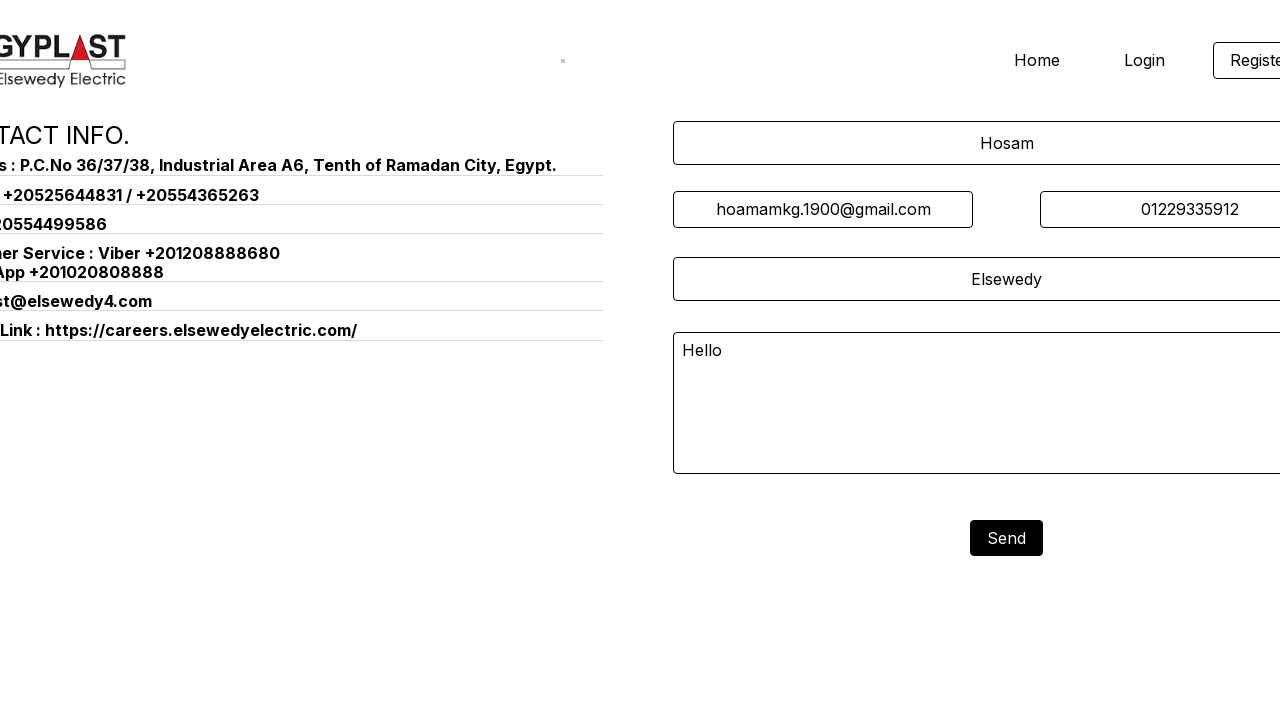

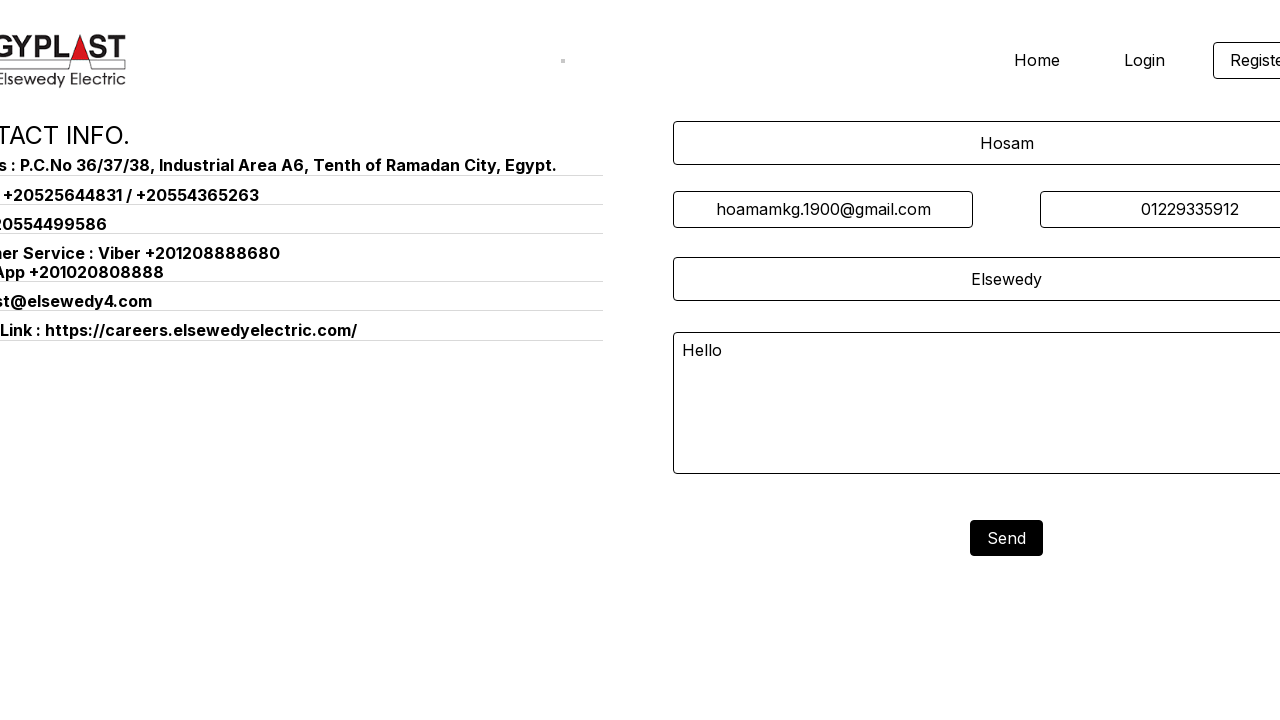